Tests the price filter functionality on an excursions listing page by applying a 1000 price filter and verifying that the correct number of excursion cards are displayed.

Starting URL: https://excursium.com/ekskursii-dlya-shkolnikov/list

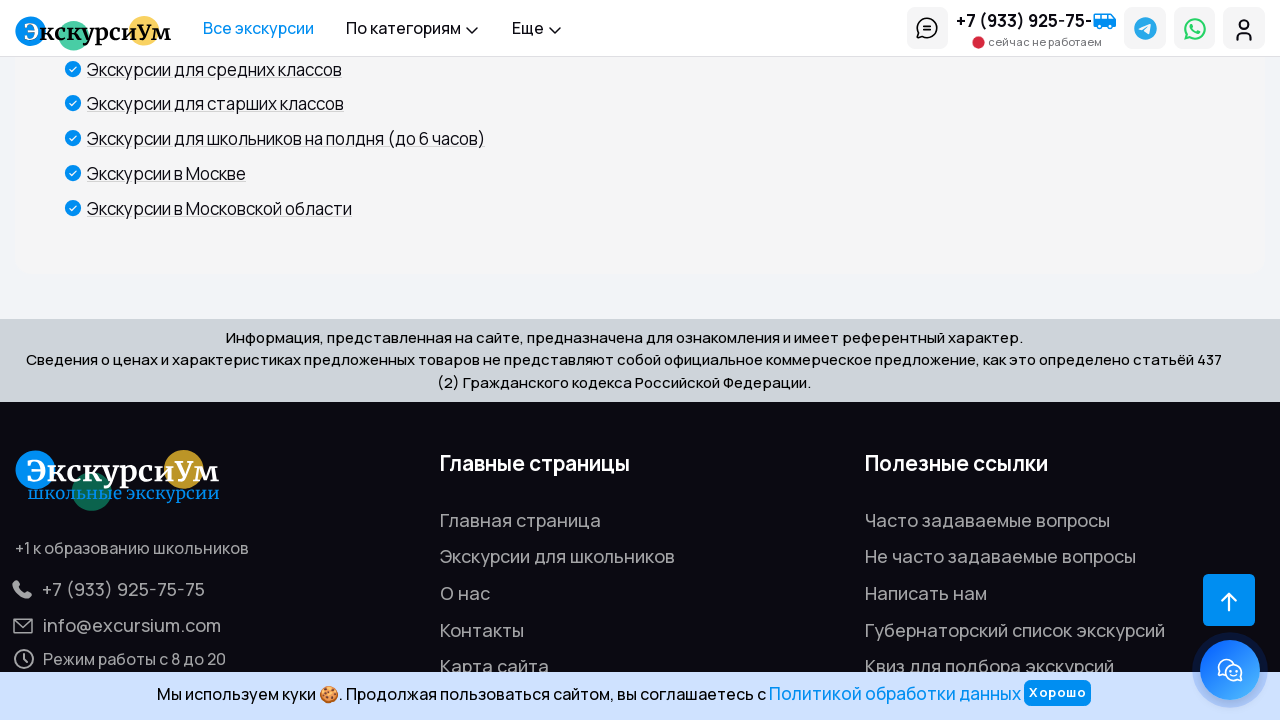

Waited for excursion cards to load on the listing page
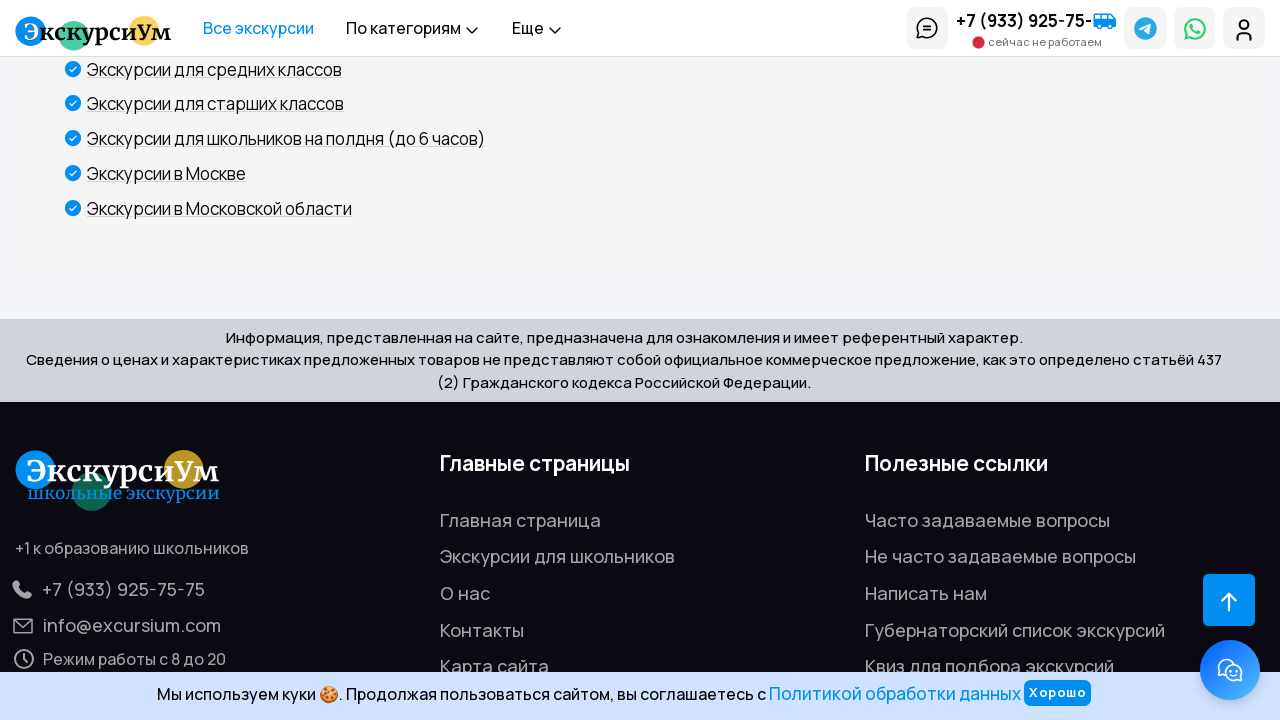

Located the 1000 price filter element
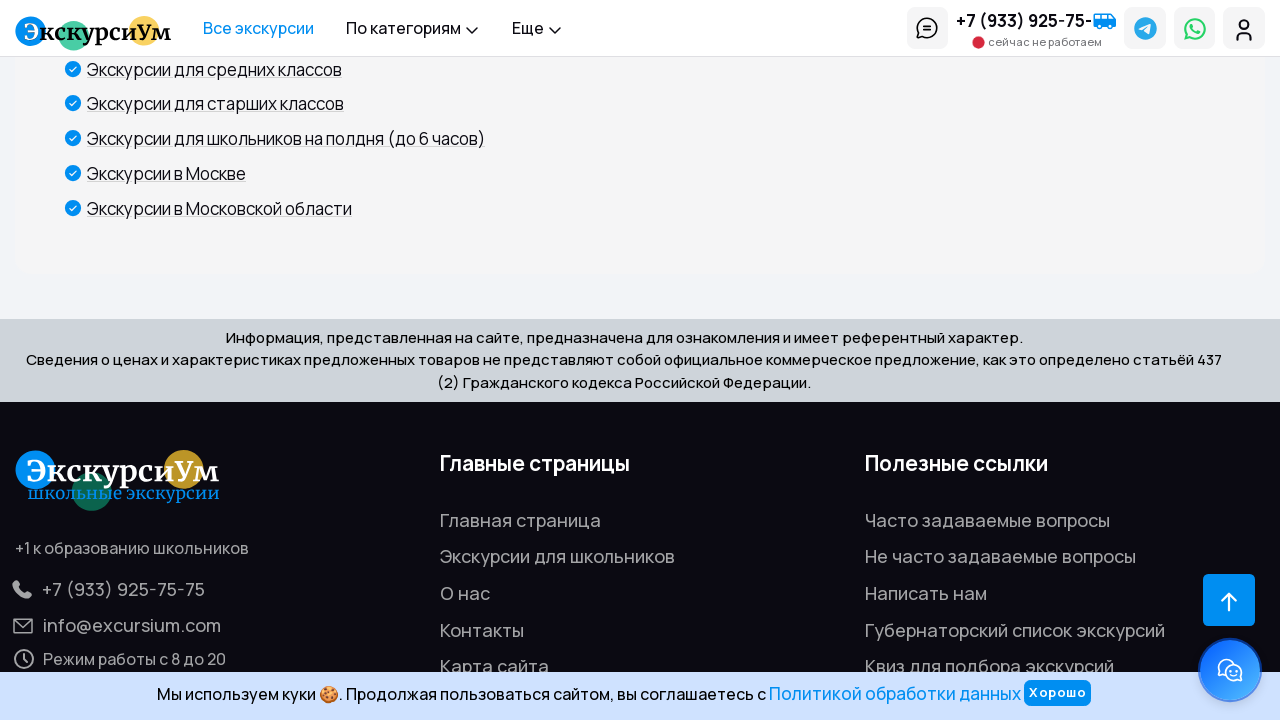

Scrolled to the 1000 price filter if needed
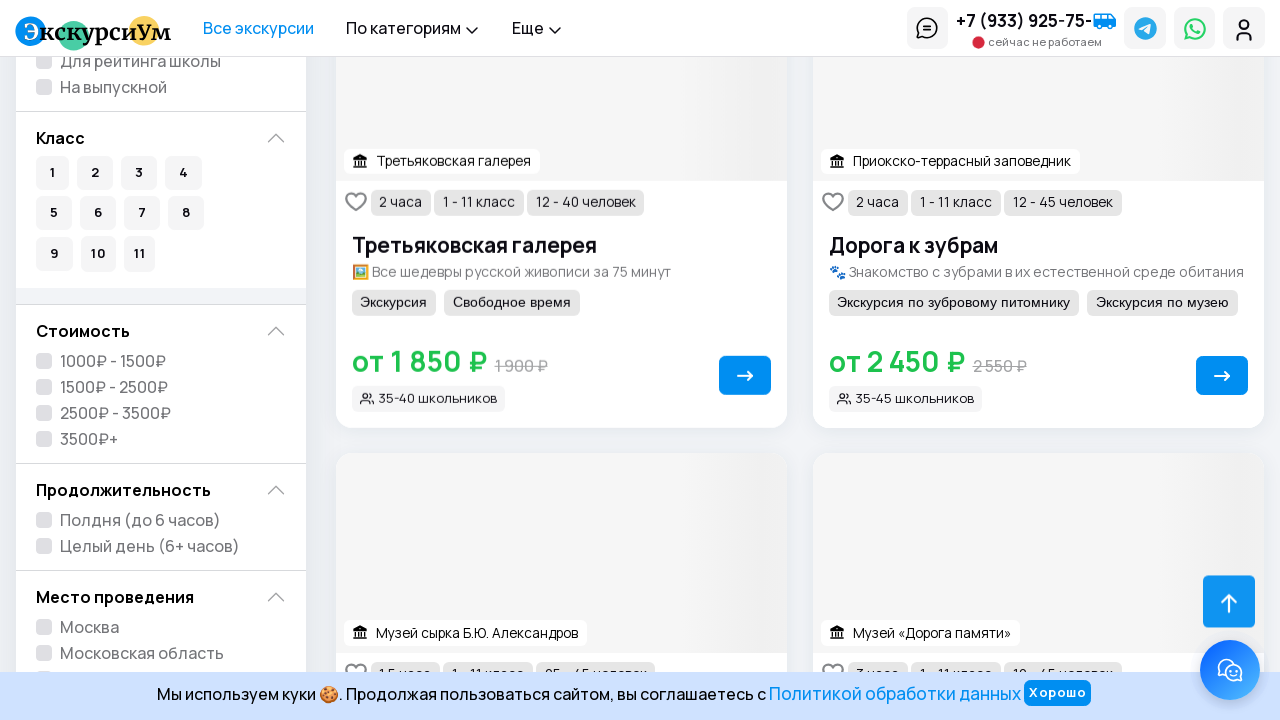

Waited 1000ms before clicking the price filter
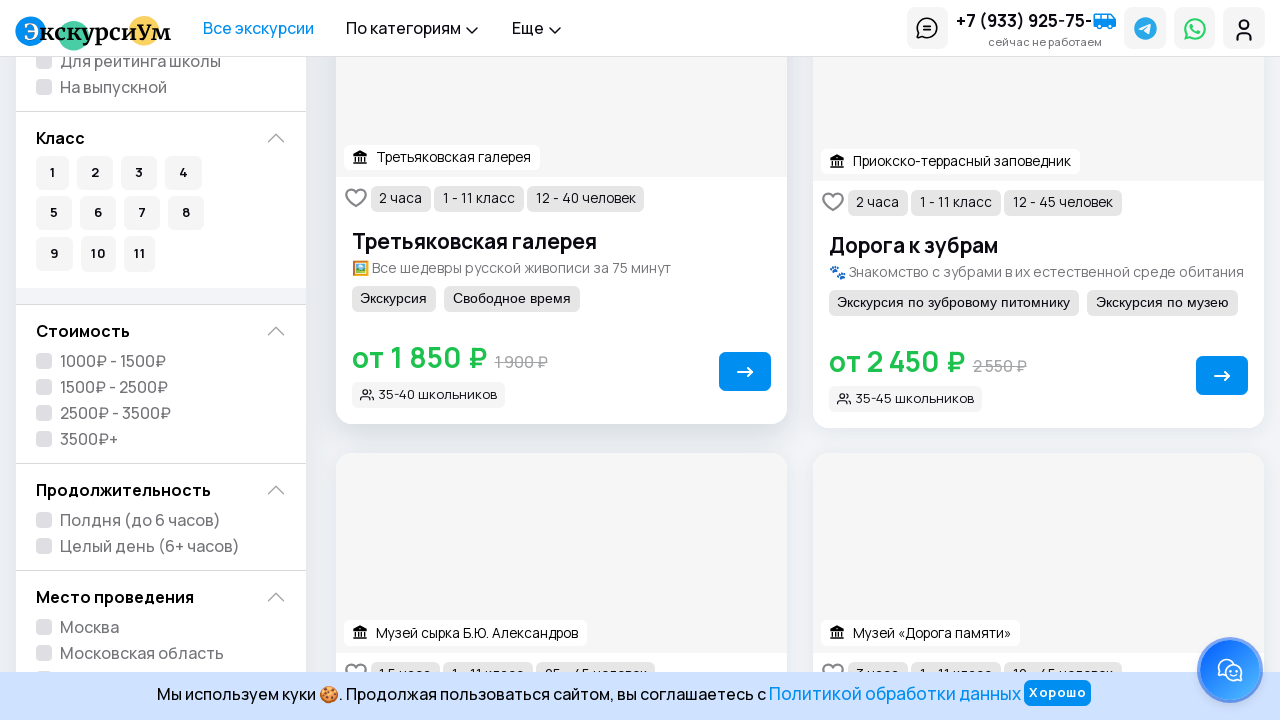

Clicked the 1000 price filter to apply it at (44, 361) on #priceRange_1000
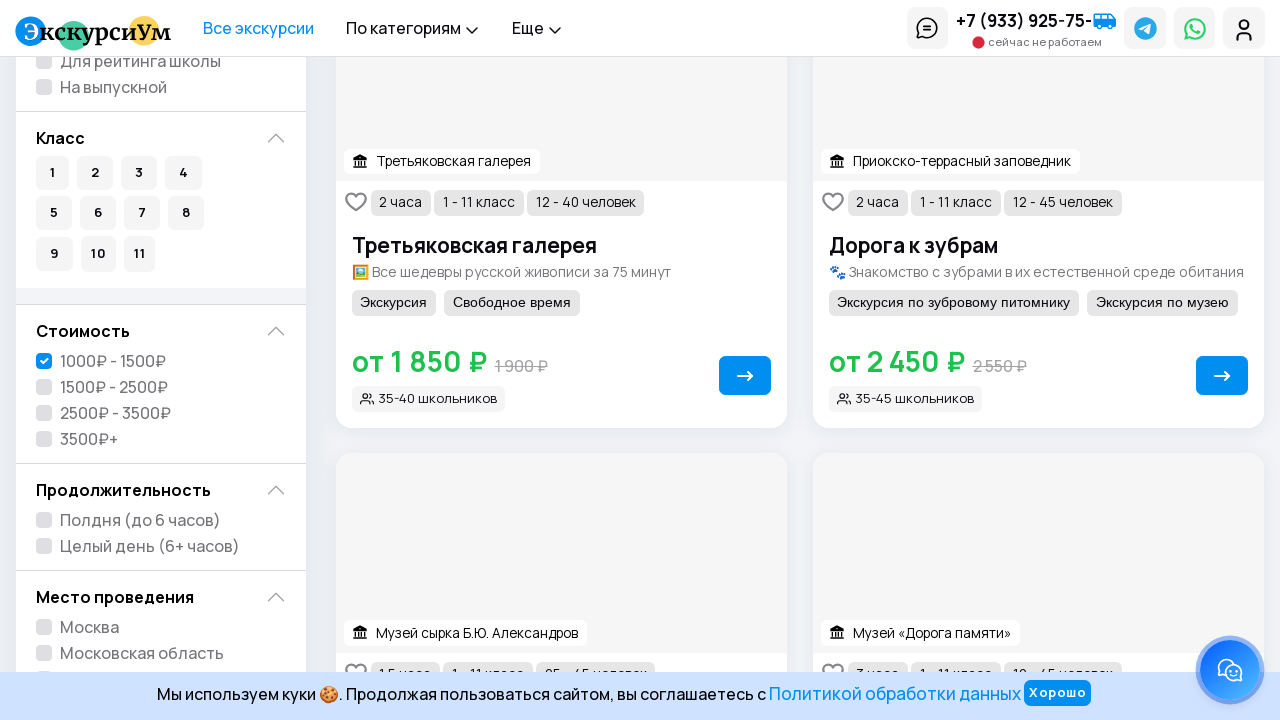

Waited 3000ms for the price filter to be applied
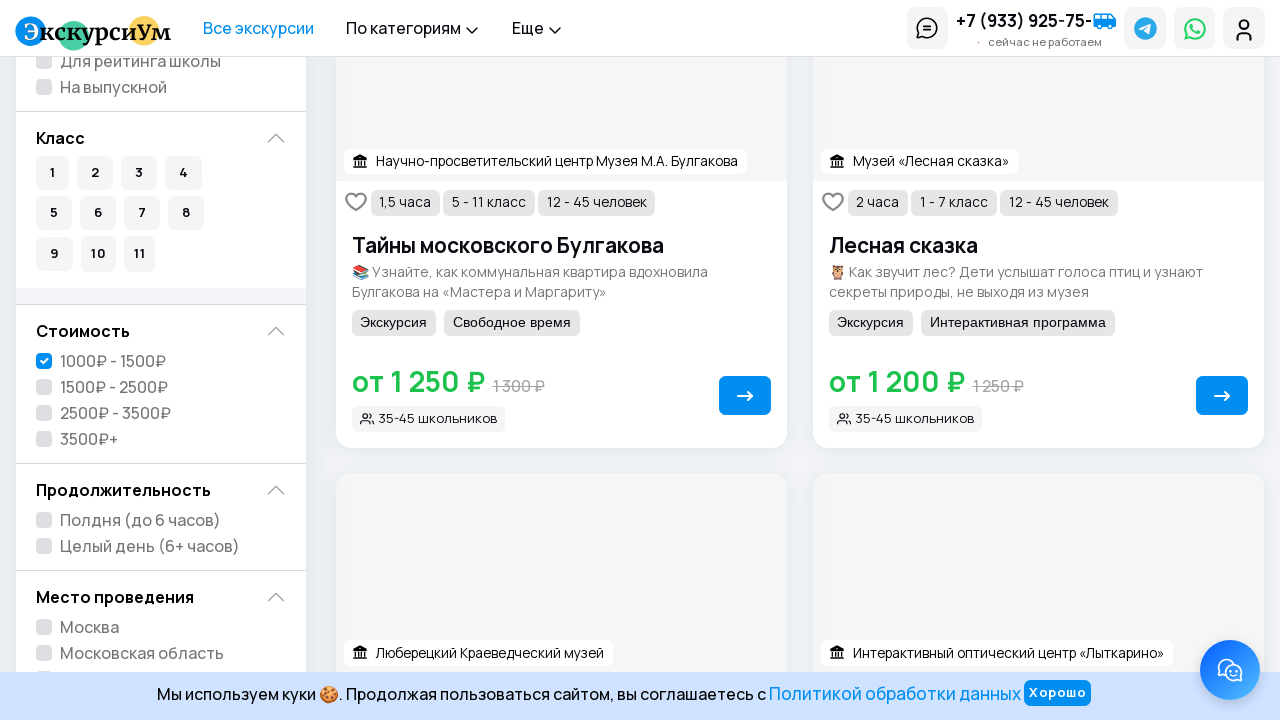

Verified that excursion cards are displayed after applying the 1000 price filter
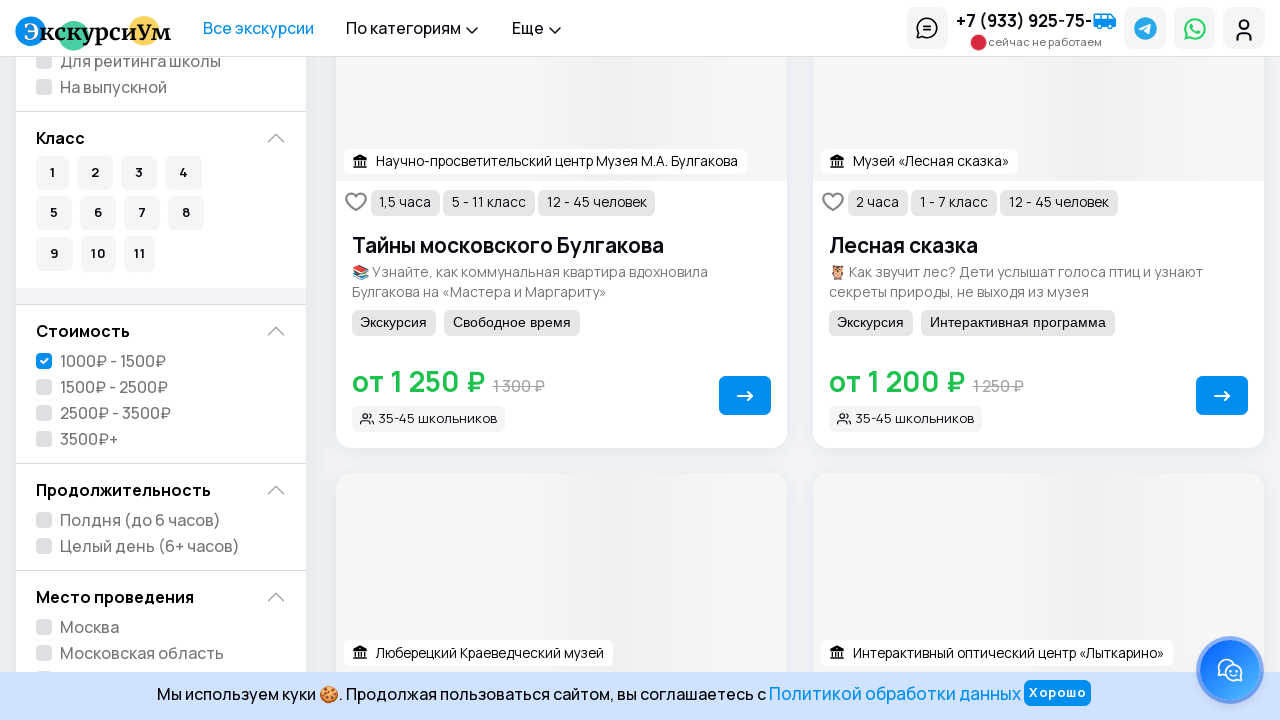

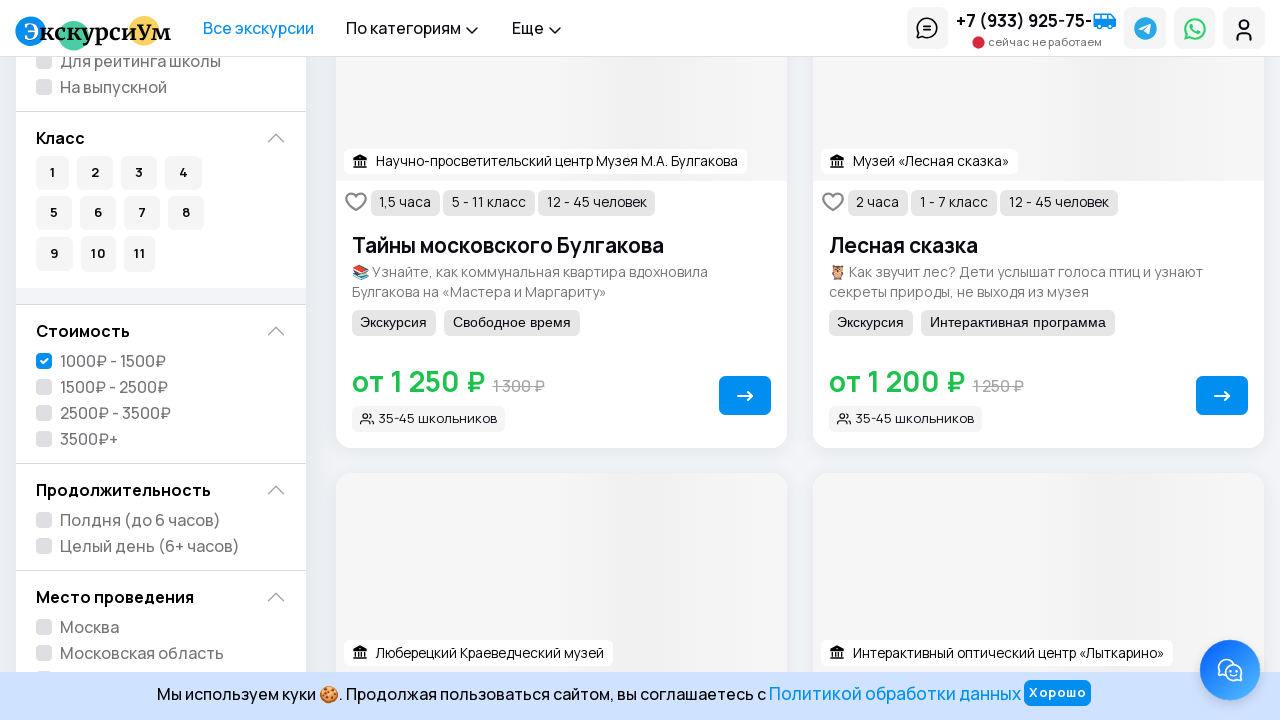